Tests selecting a value from a country dropdown on a contact sales form by iterating through options and clicking the matching one

Starting URL: https://www.orangehrm.com/en/contact-sales

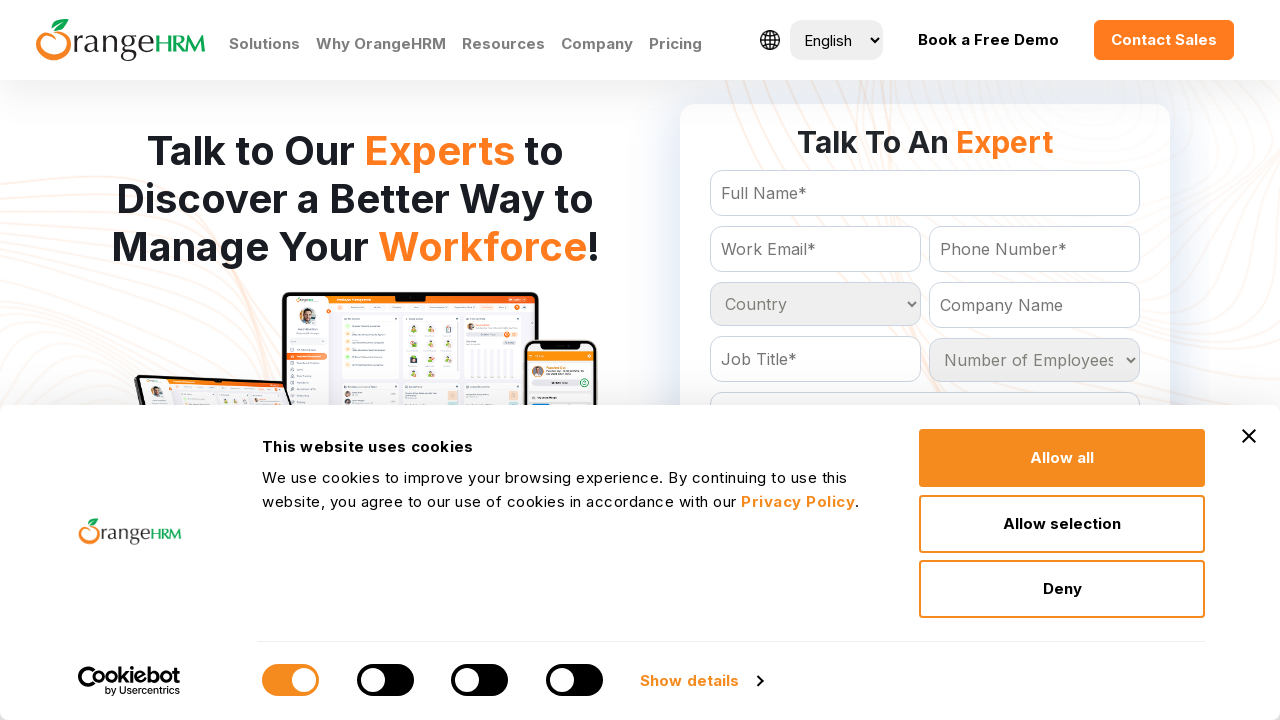

Country dropdown became visible
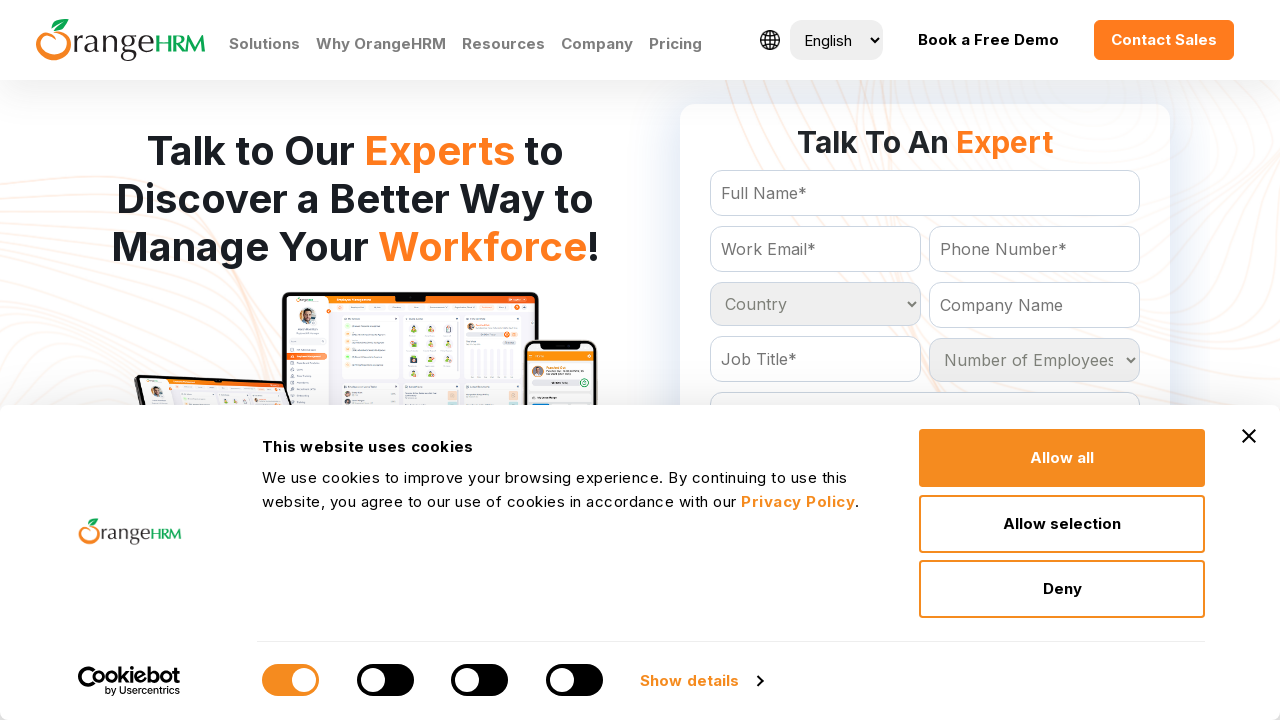

Selected 'Canada' from country dropdown using select_option on #Form_getForm_Country
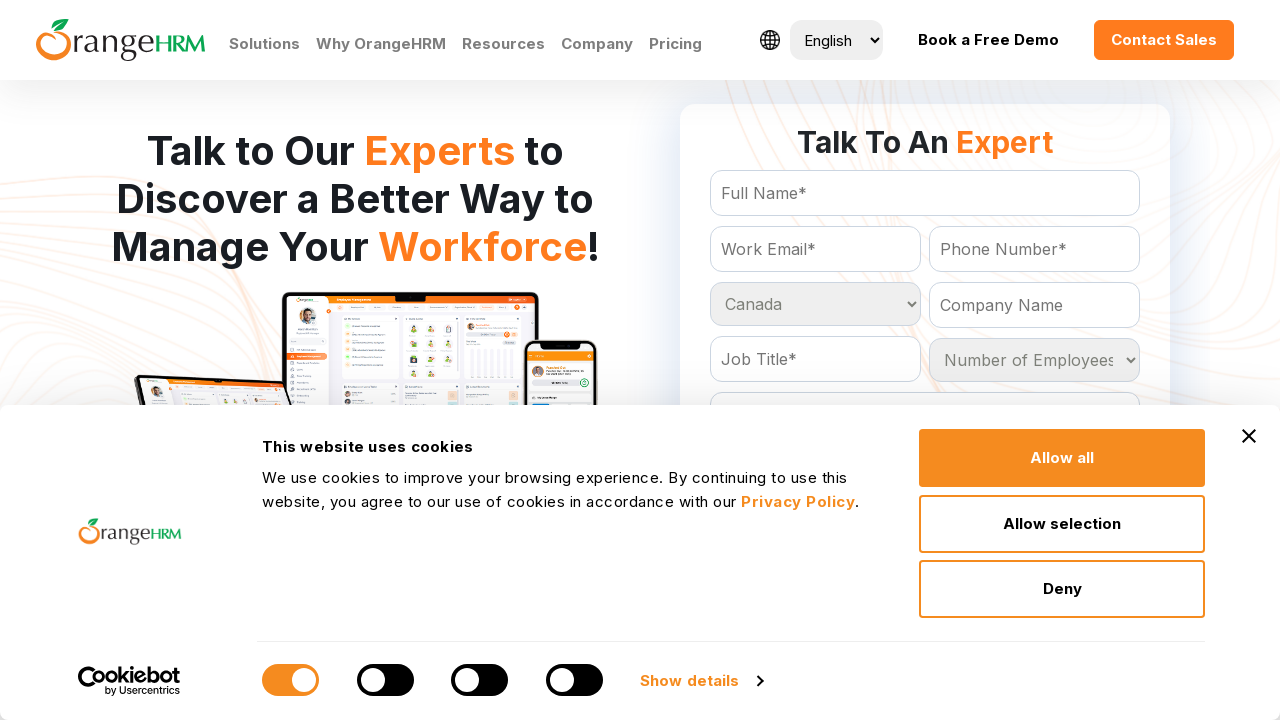

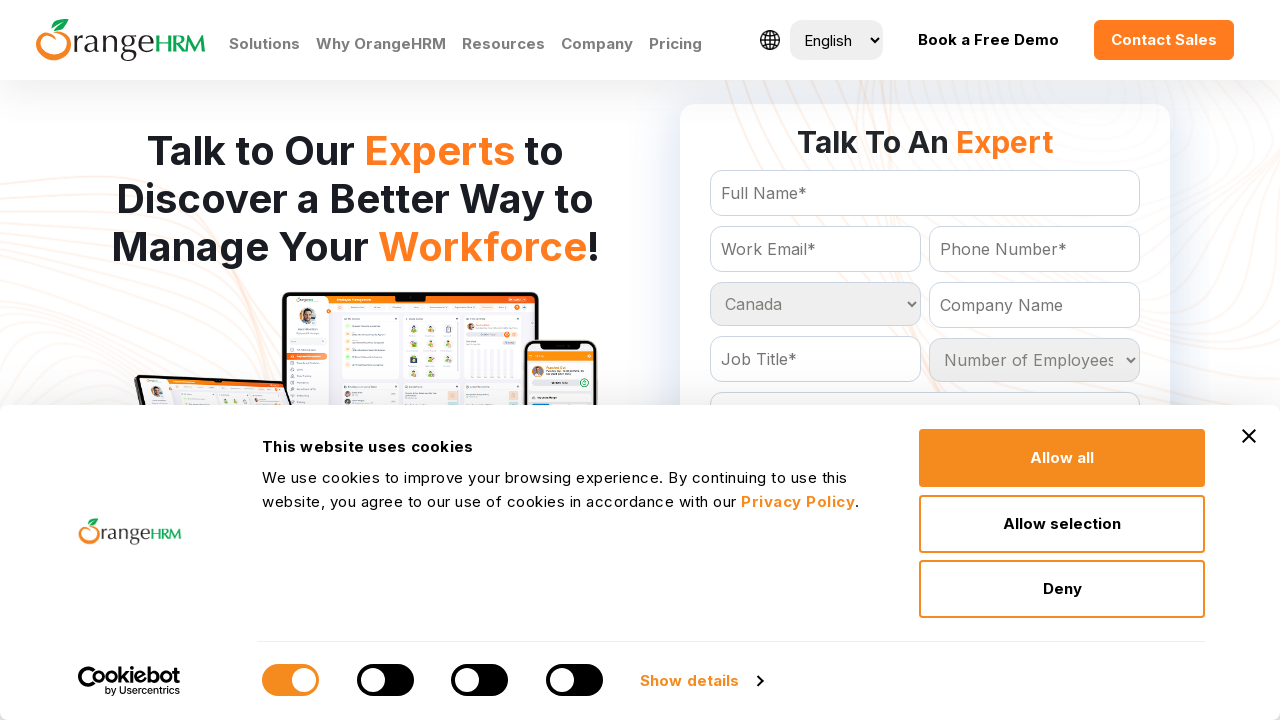